Tests multiple window handling with explicit window tracking by clicking a link that opens a new window, then switching between windows and verifying their titles

Starting URL: https://the-internet.herokuapp.com/windows

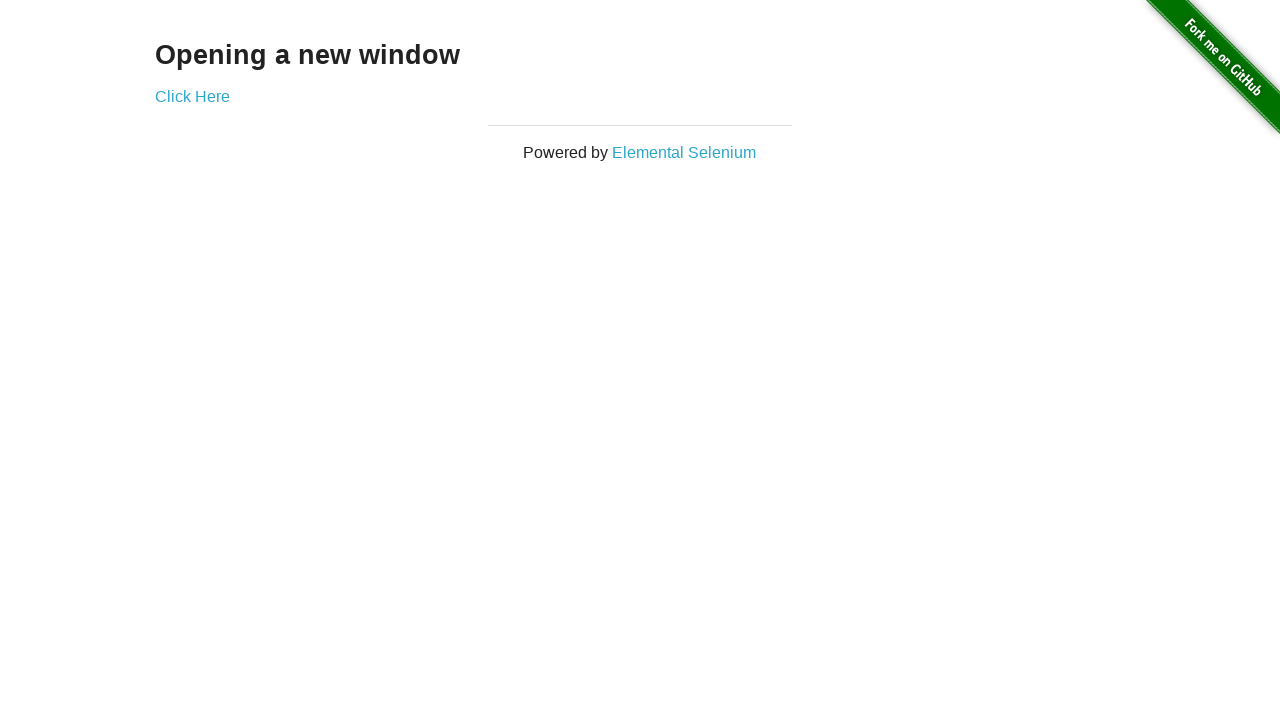

Stored reference to the first page
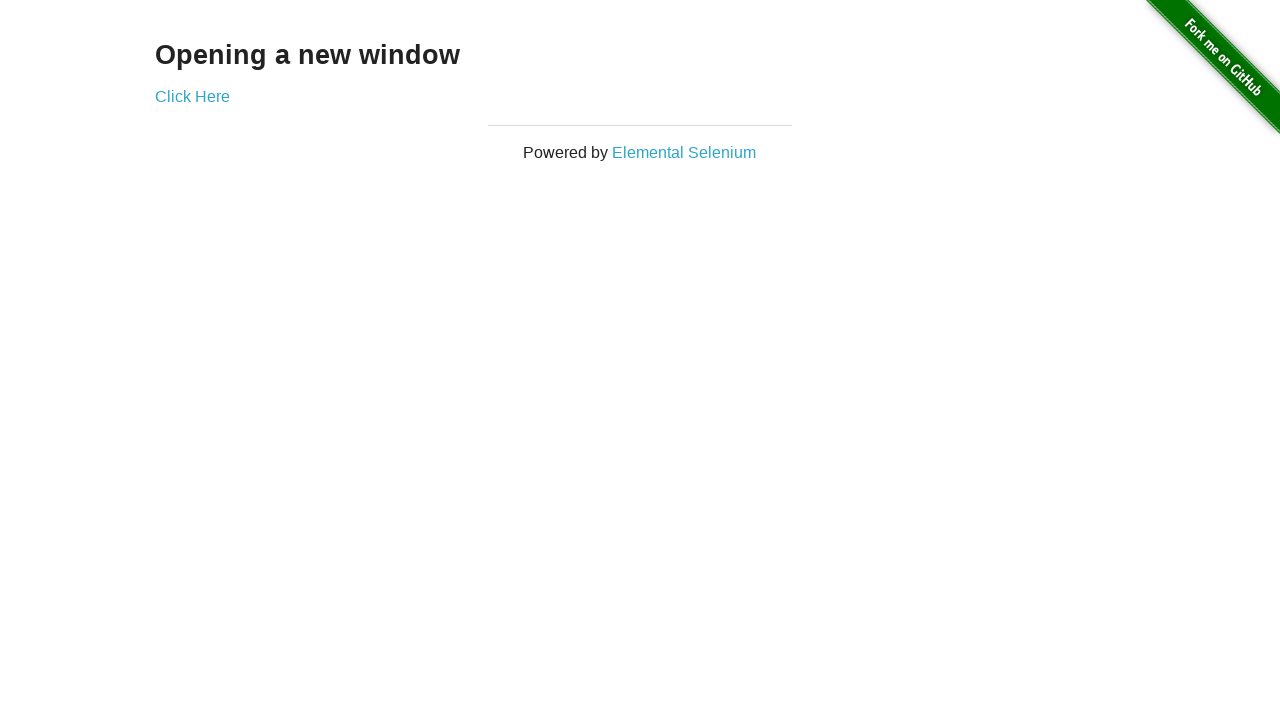

Clicked link that opens a new window at (192, 96) on .example a
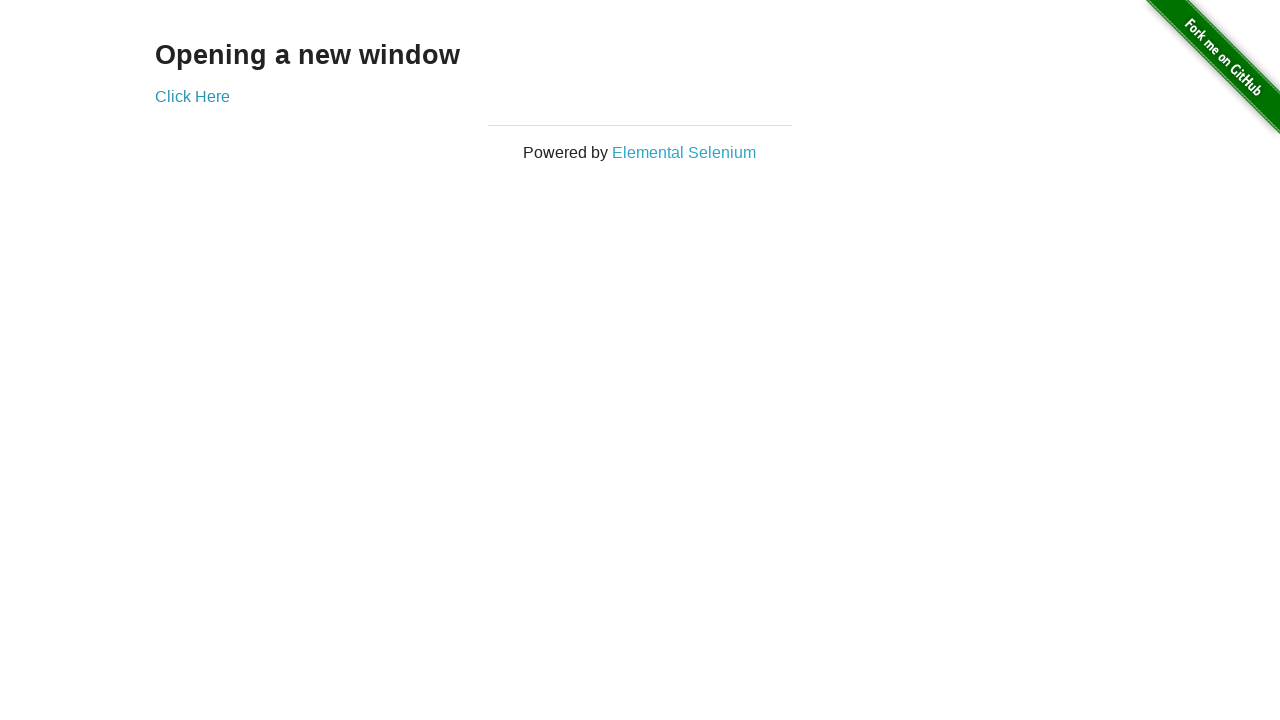

Captured the new page object from the window
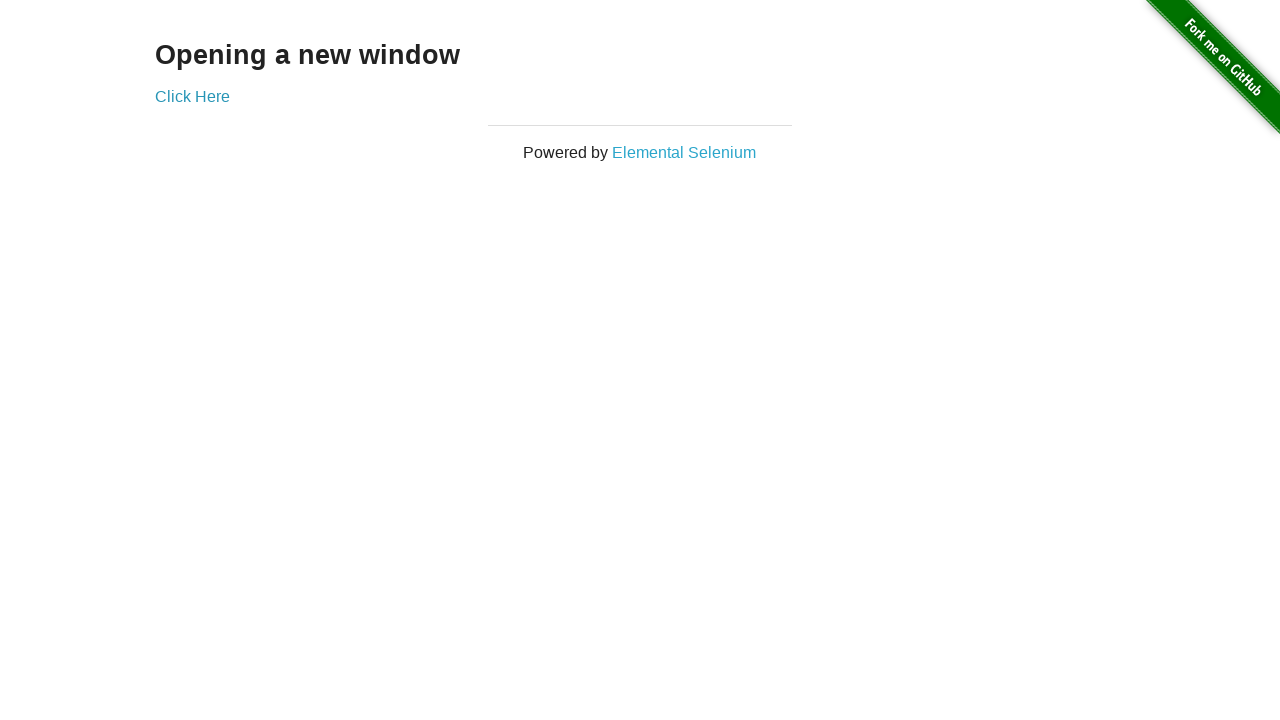

New page finished loading
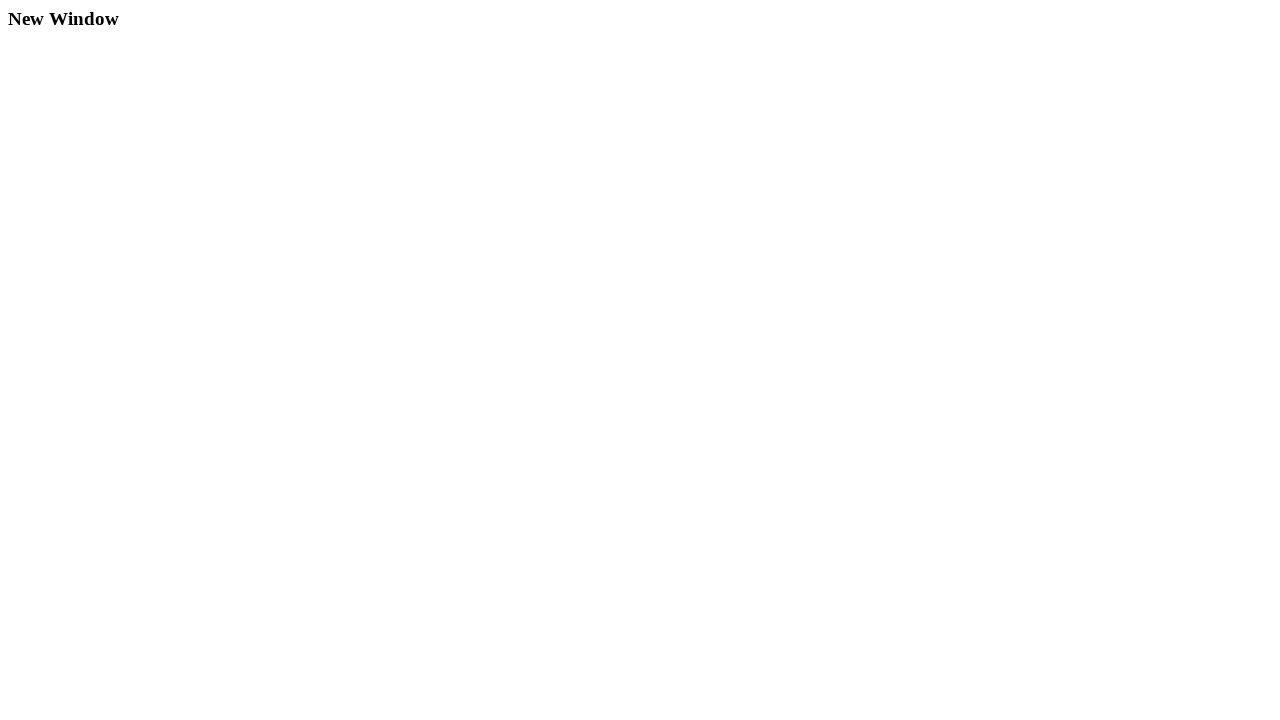

Verified first window title is 'The Internet'
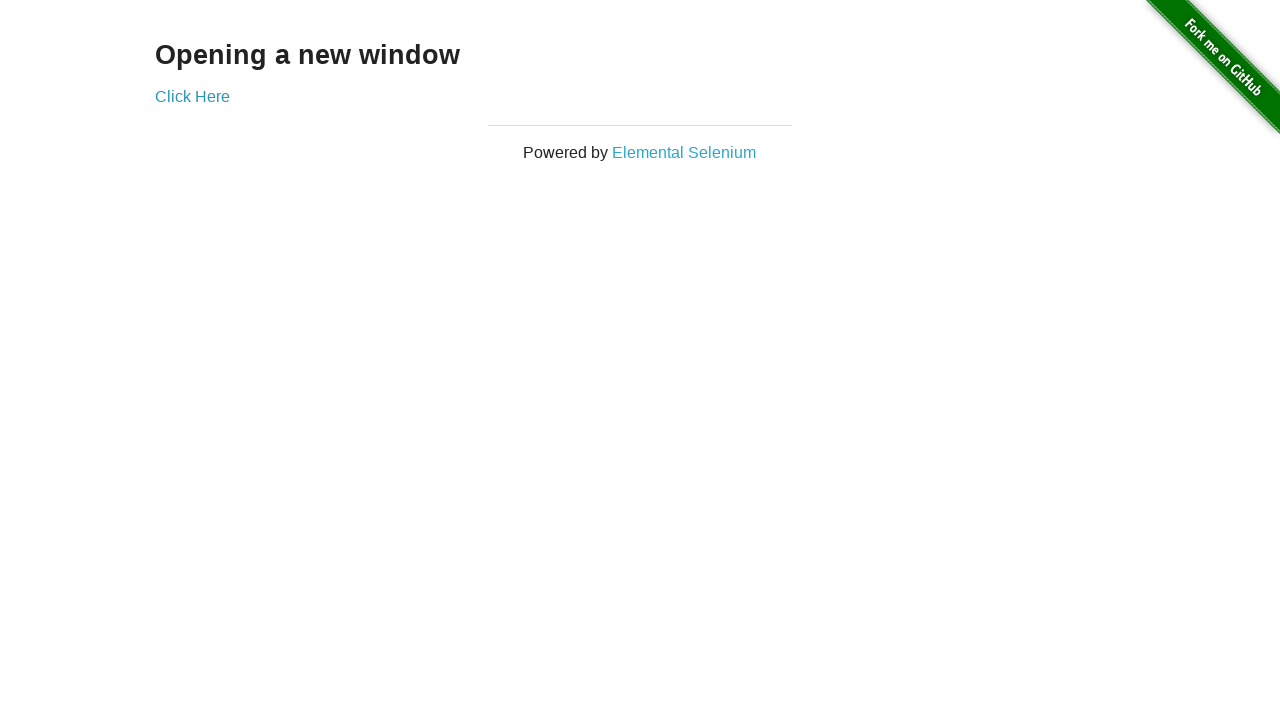

Verified new window title is 'New Window'
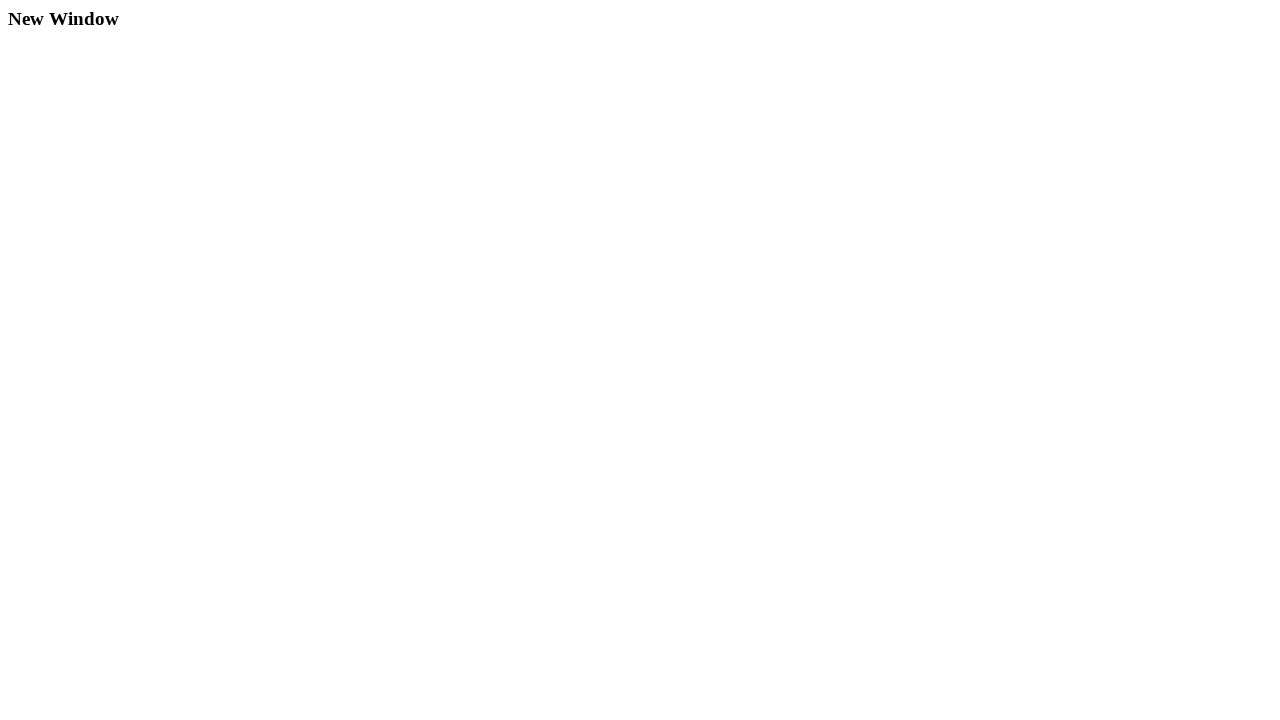

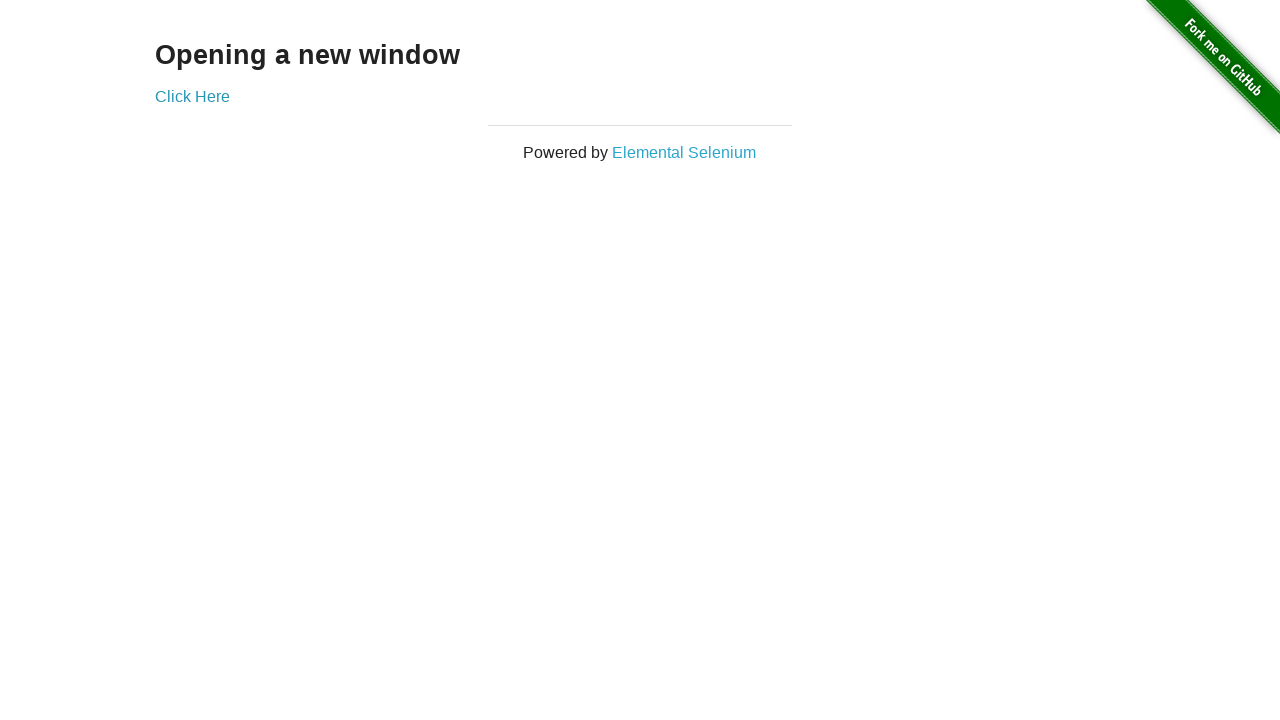